Navigates to Rahul Shetty Academy website and retrieves the page title and current URL

Starting URL: https://rahulshettyacademy.com

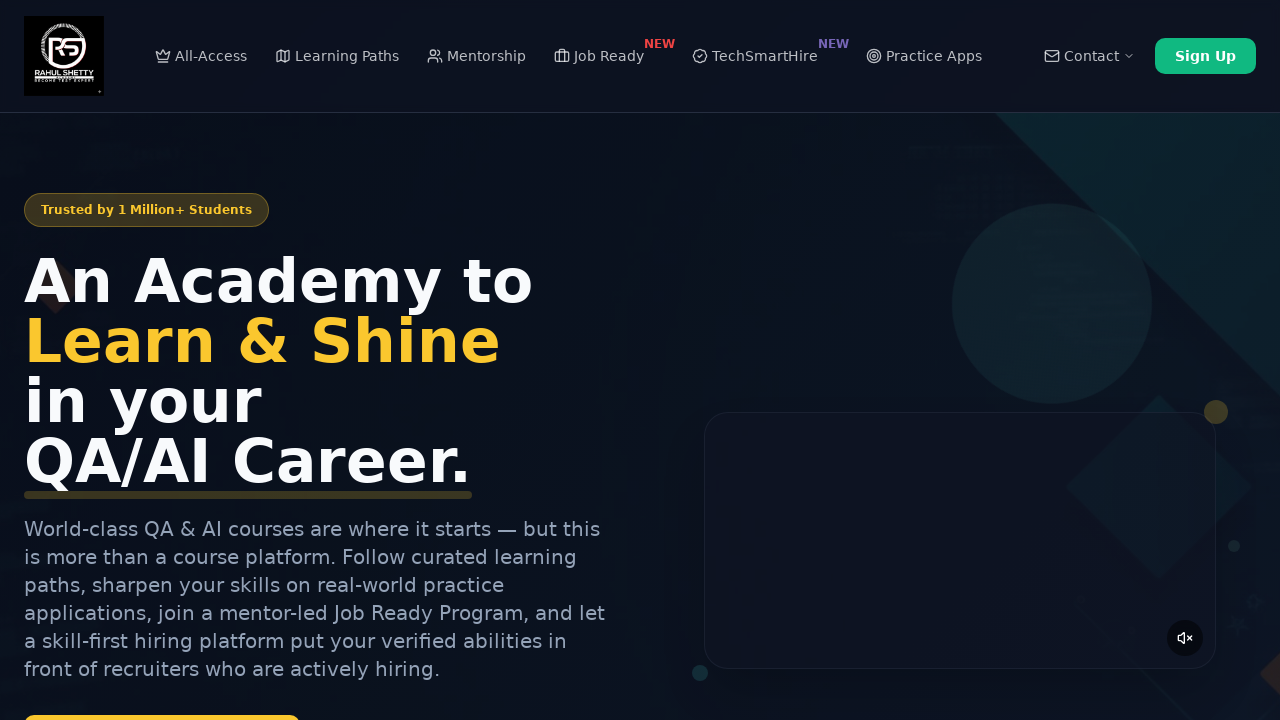

Navigated to Rahul Shetty Academy website
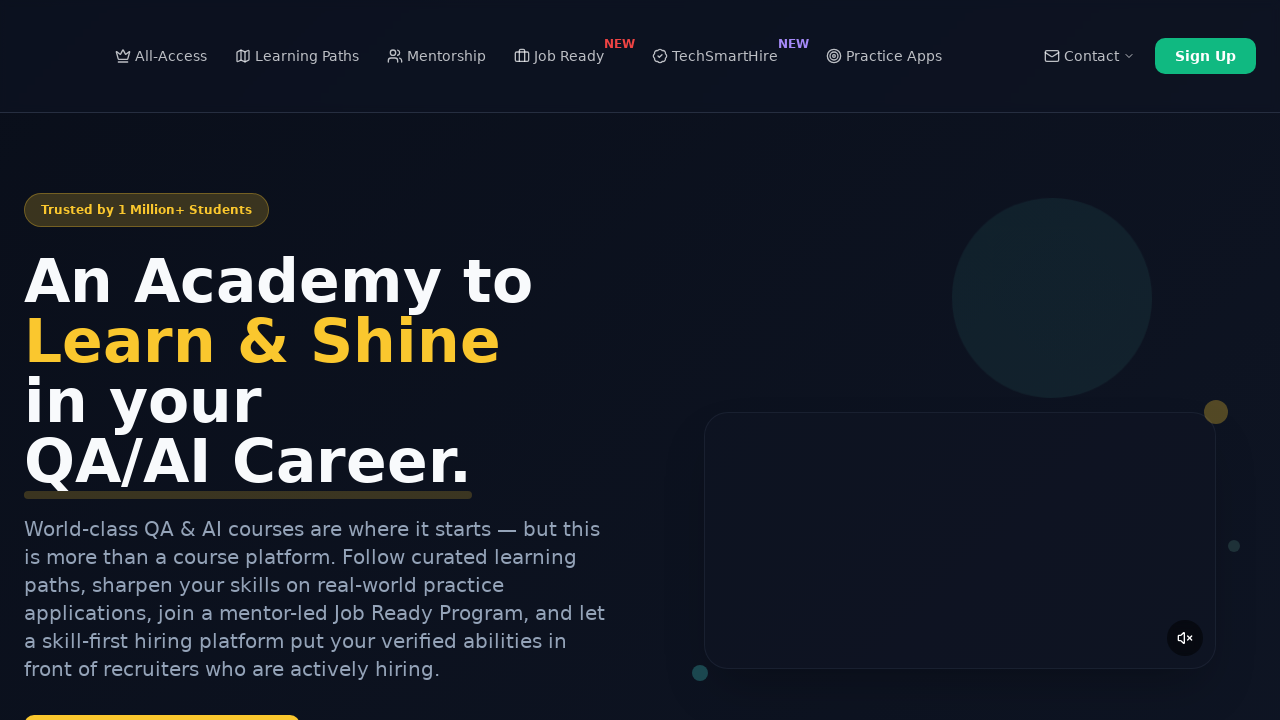

Retrieved page title: Rahul Shetty Academy | QA Automation, Playwright, AI Testing & Online Training
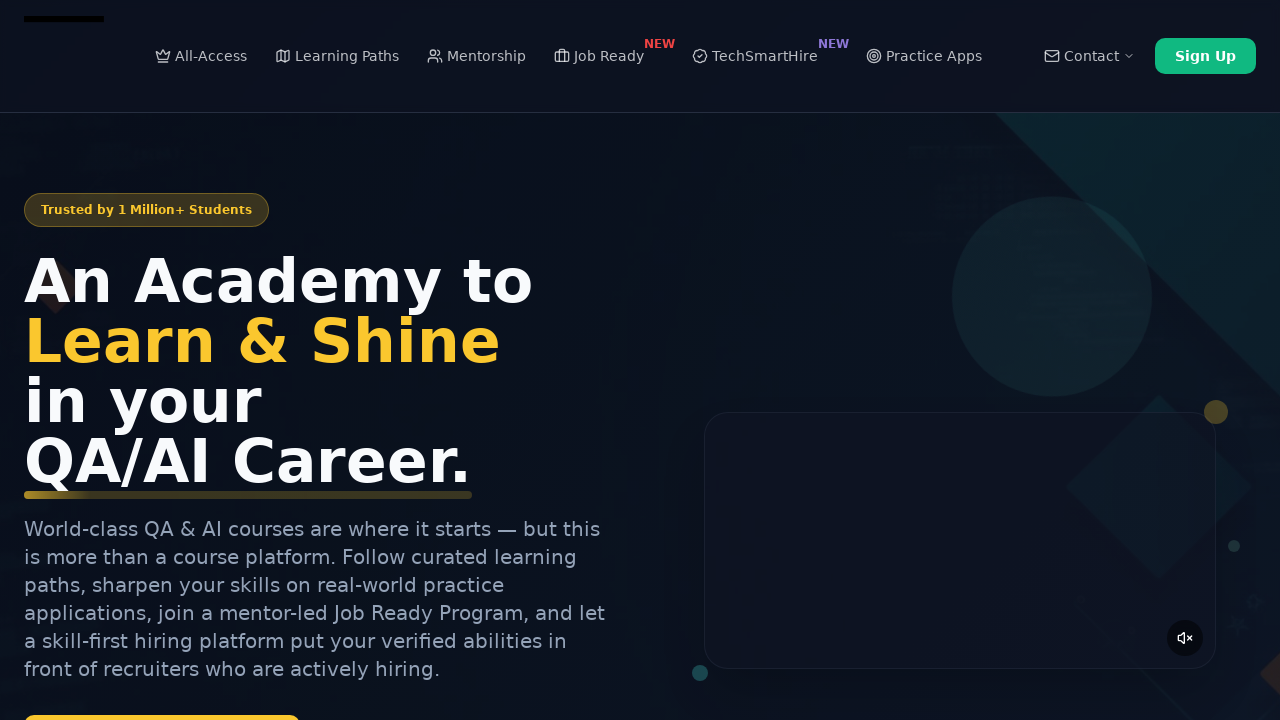

Retrieved current URL: https://rahulshettyacademy.com/
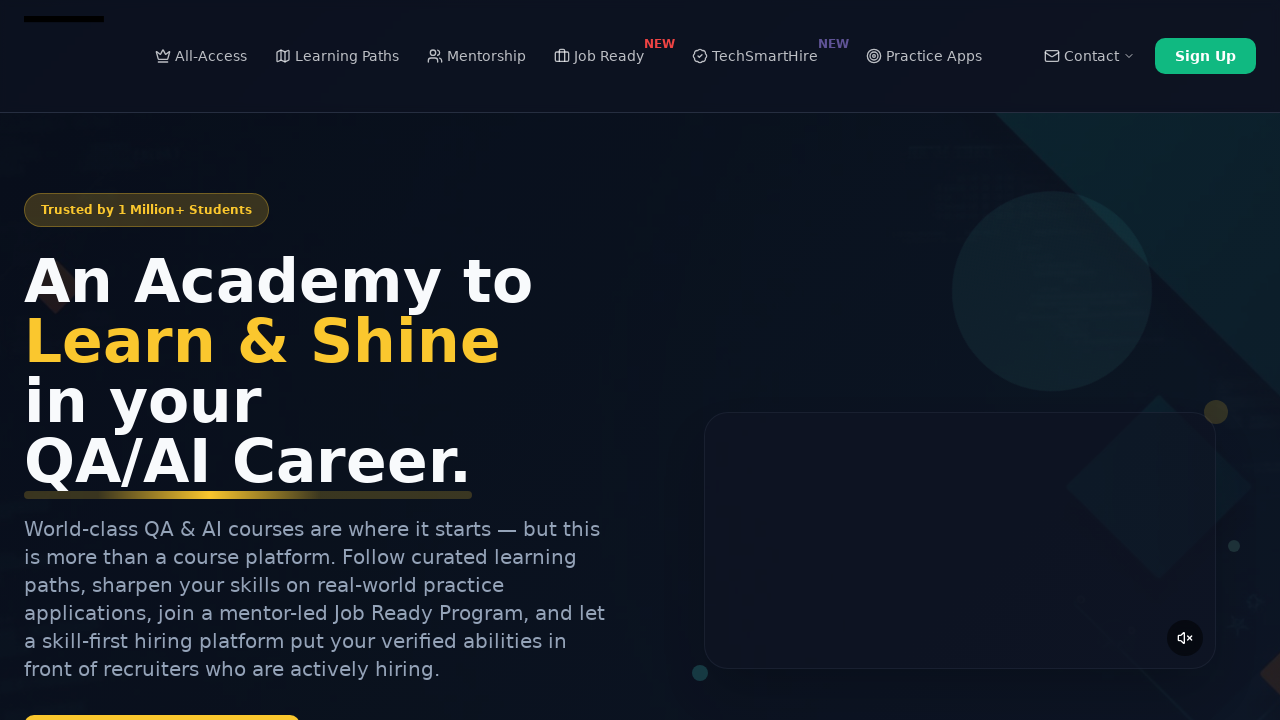

Printed page title: Rahul Shetty Academy | QA Automation, Playwright, AI Testing & Online Training
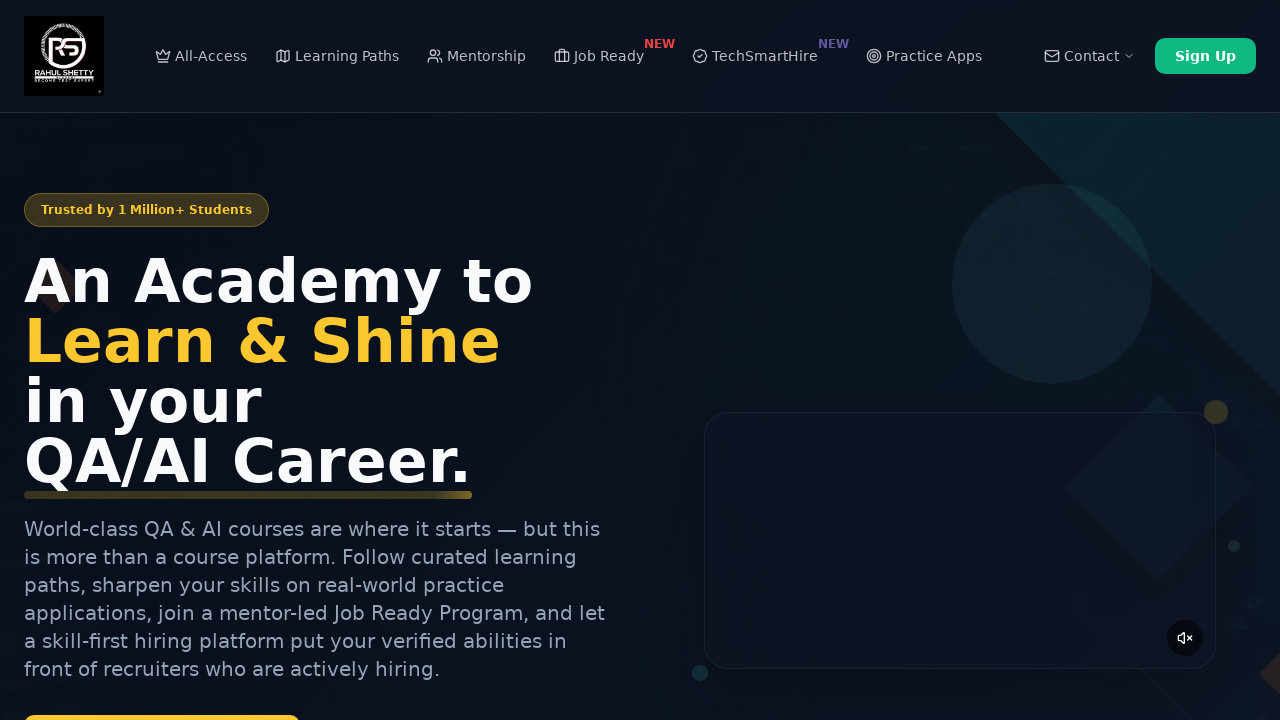

Printed current URL: https://rahulshettyacademy.com/
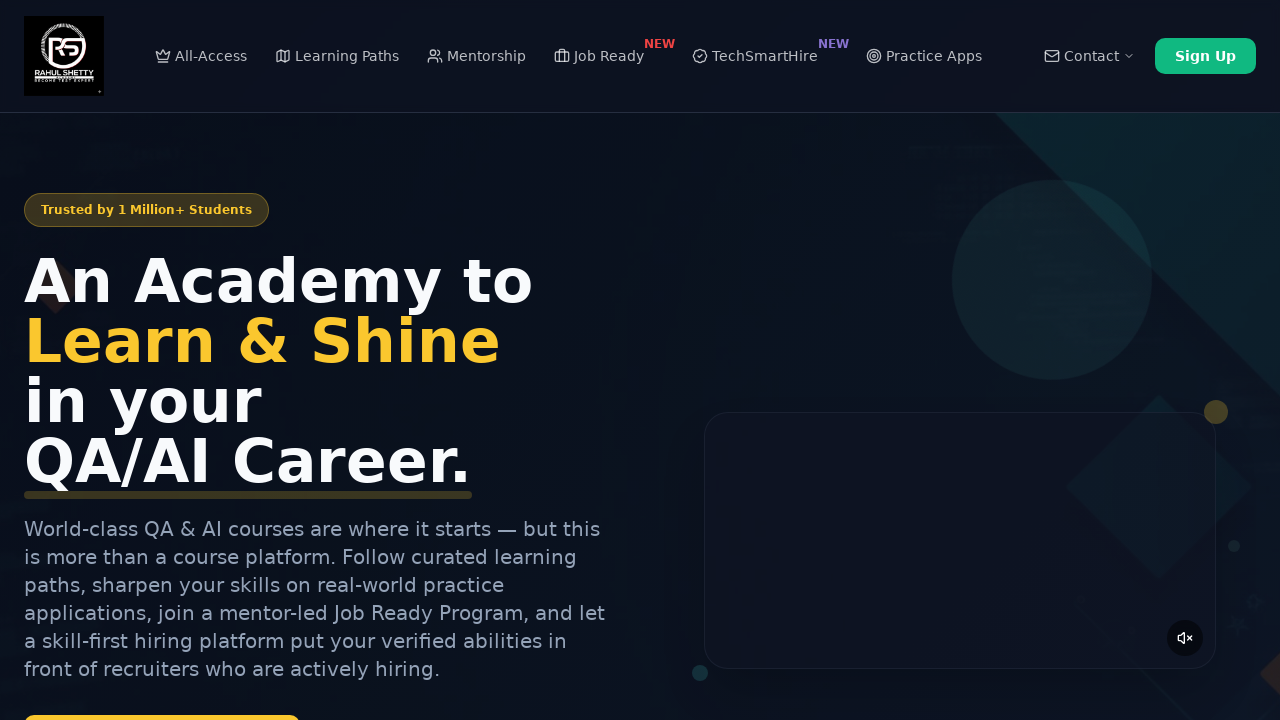

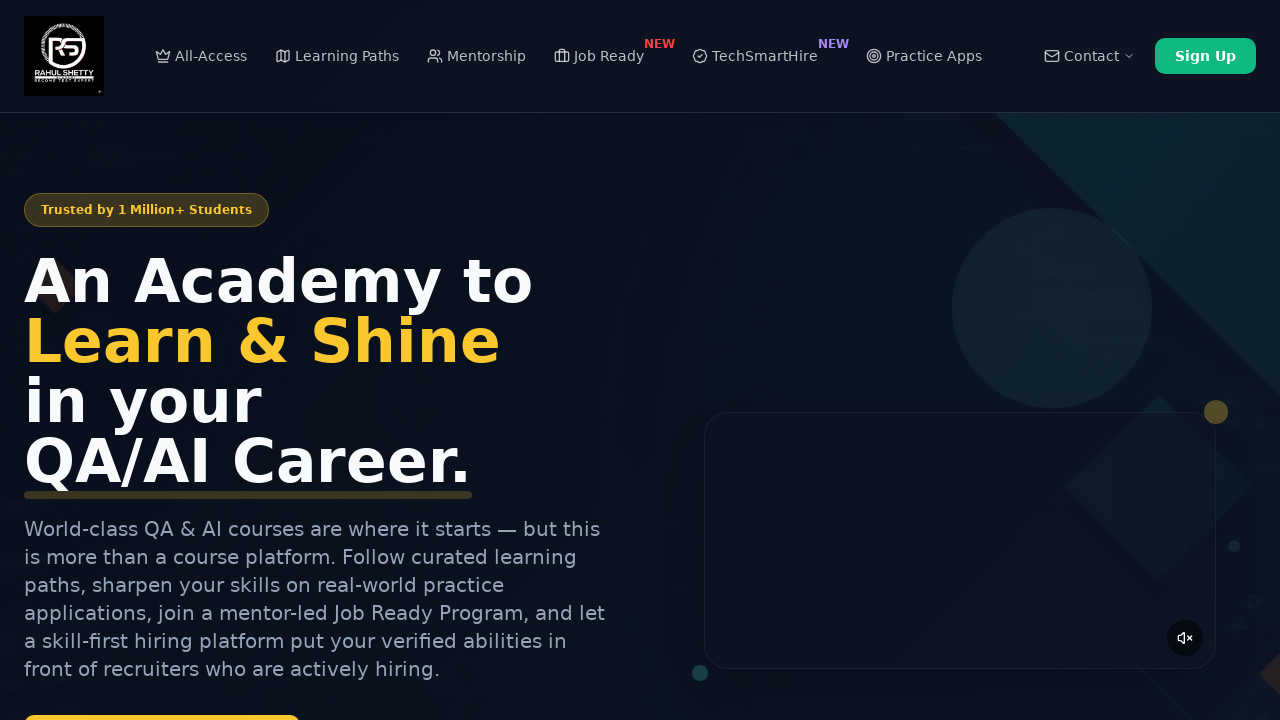